Tests various JavaScript executor capabilities including clicking elements, filling forms, scrolling the page in different ways, and adjusting zoom levels on a test automation practice website

Starting URL: https://testautomationpractice.blogspot.com/

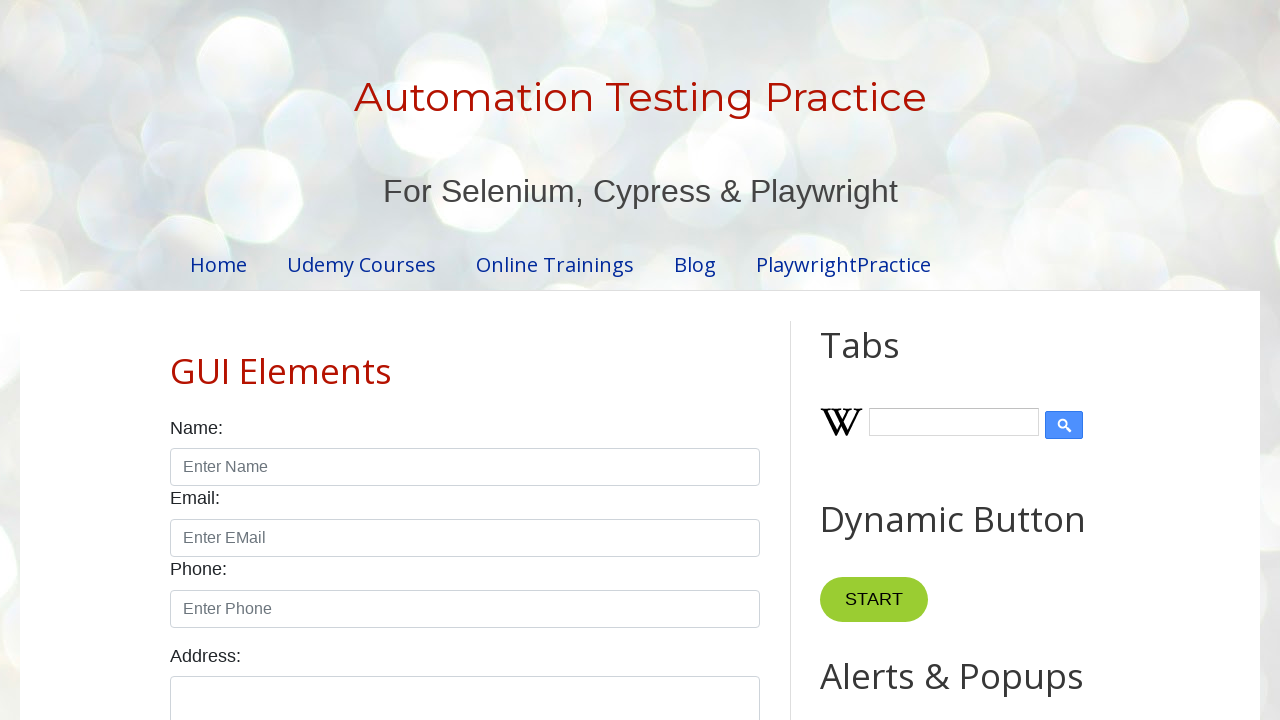

Clicked GUI Elements heading using JavaScript
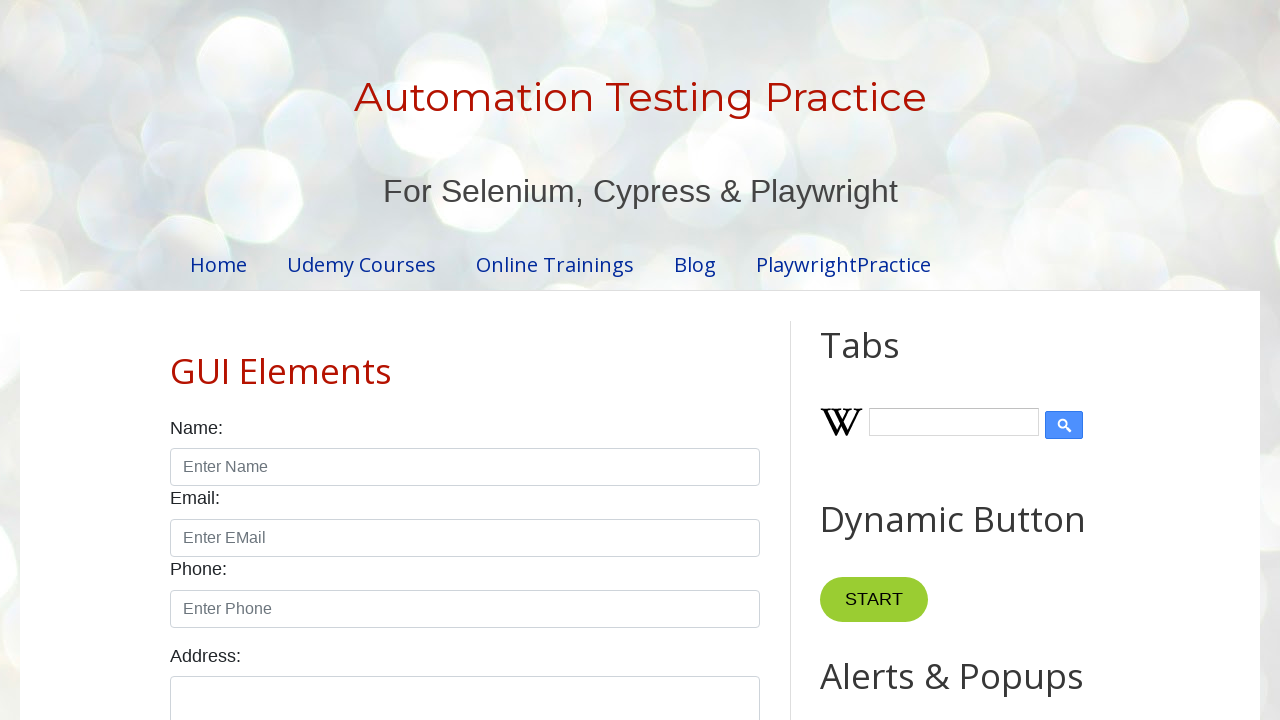

Filled name input field with 'hello' using JavaScript
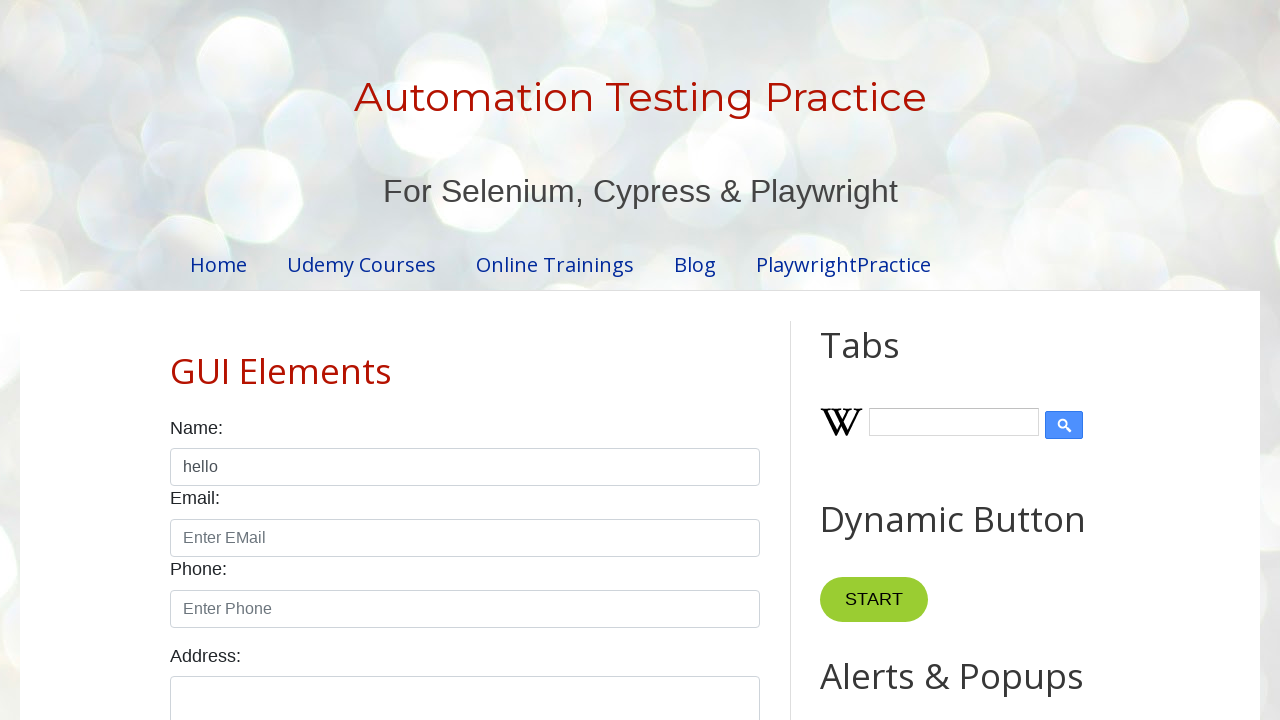

Scrolled page down by 1200 pixels
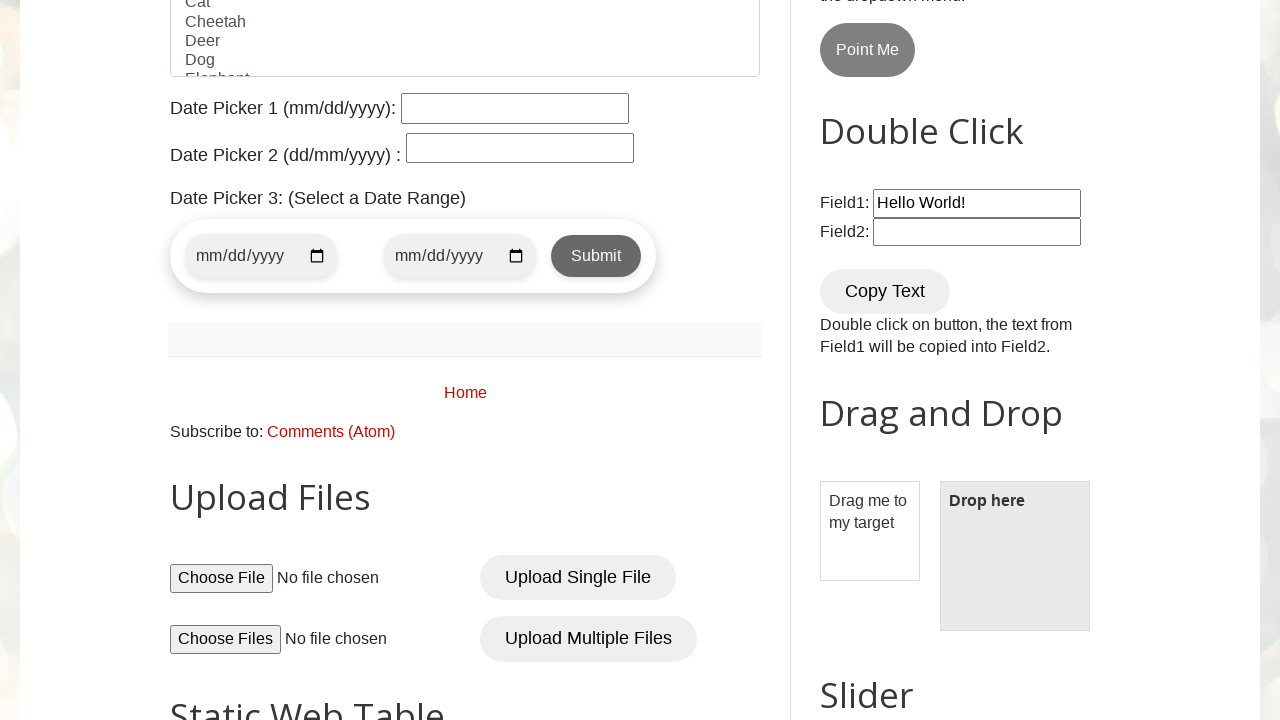

Retrieved scroll position: 1200px
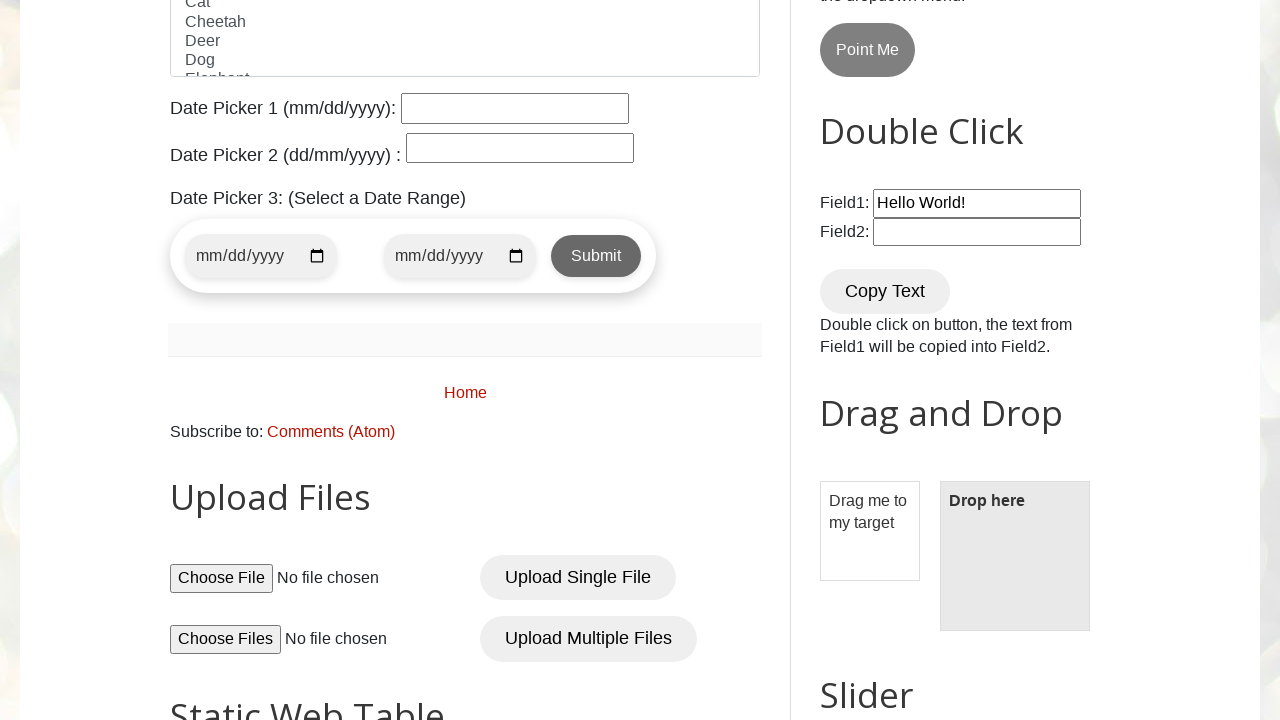

Scrolled Attribution element into view
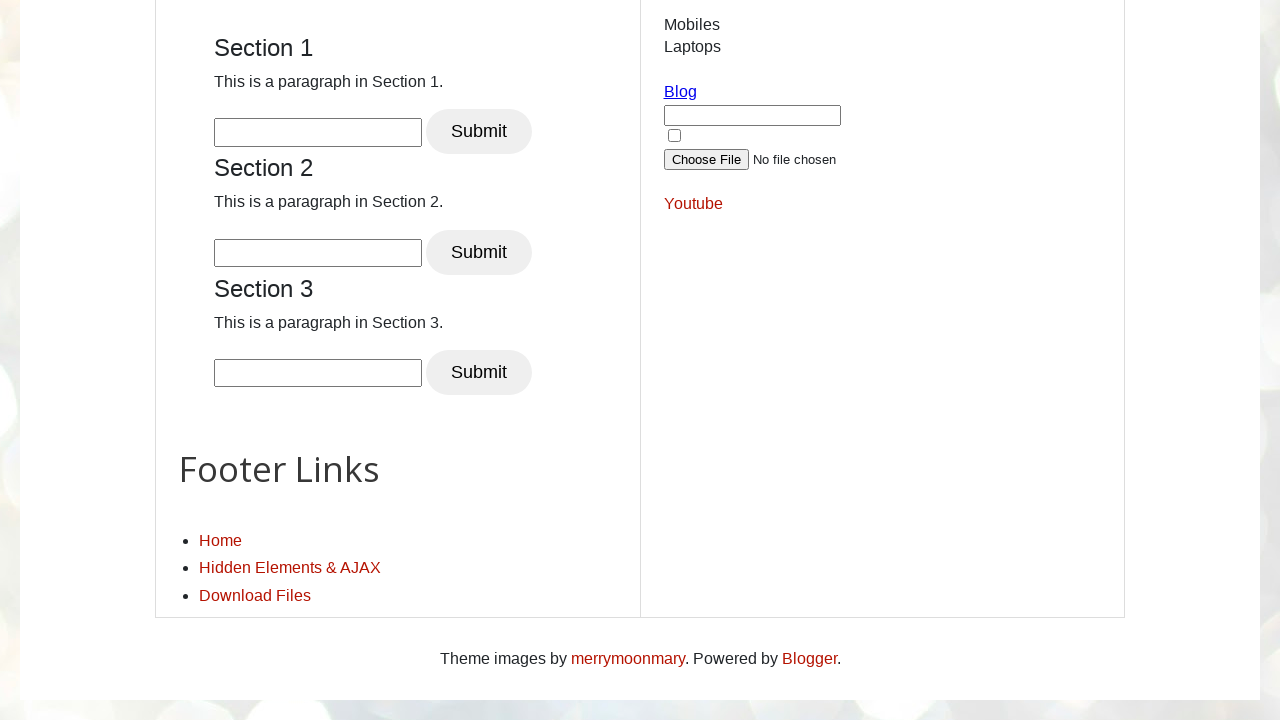

Retrieved scroll position after scrolling to element: 3362px
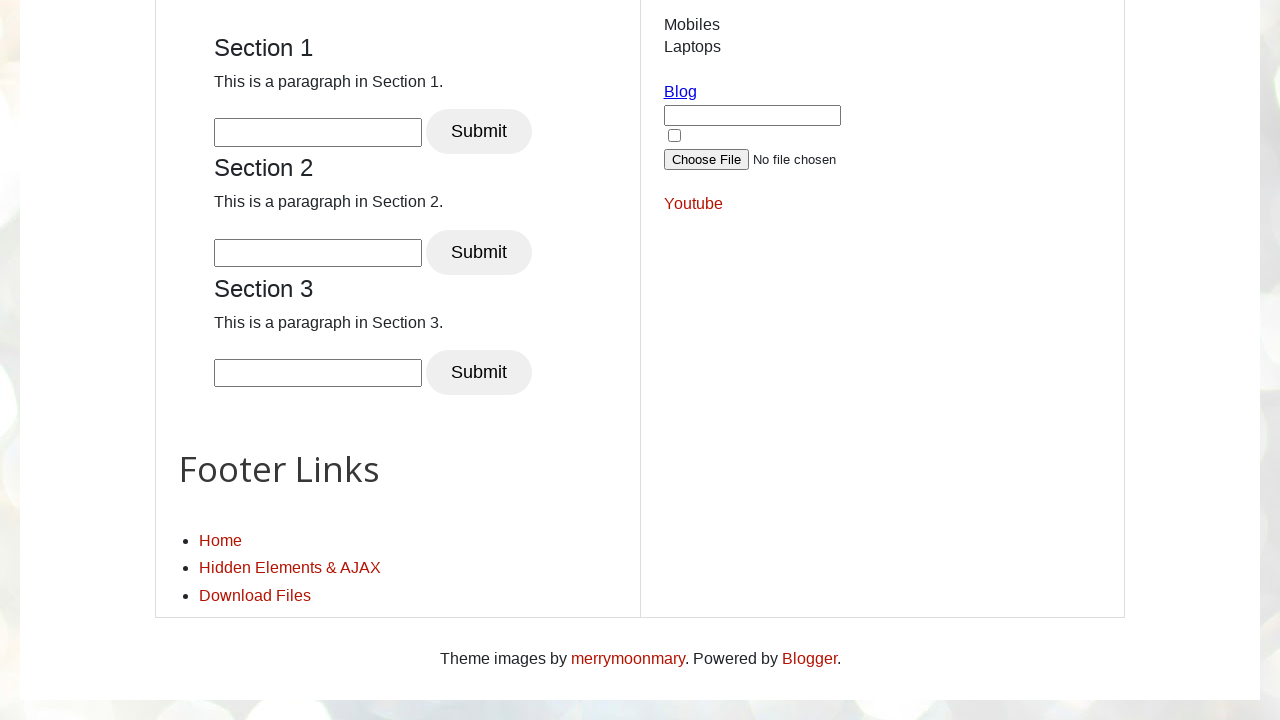

Scrolled to bottom of page
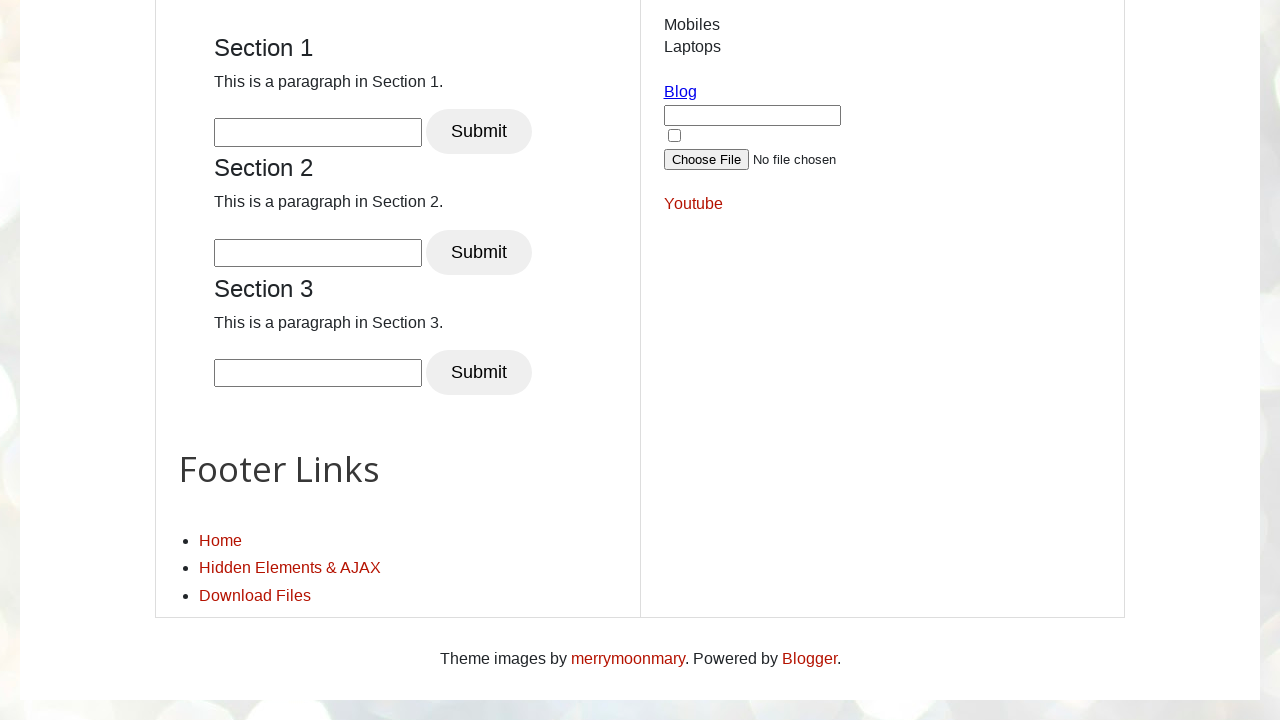

Retrieved scroll position at bottom: 3362px
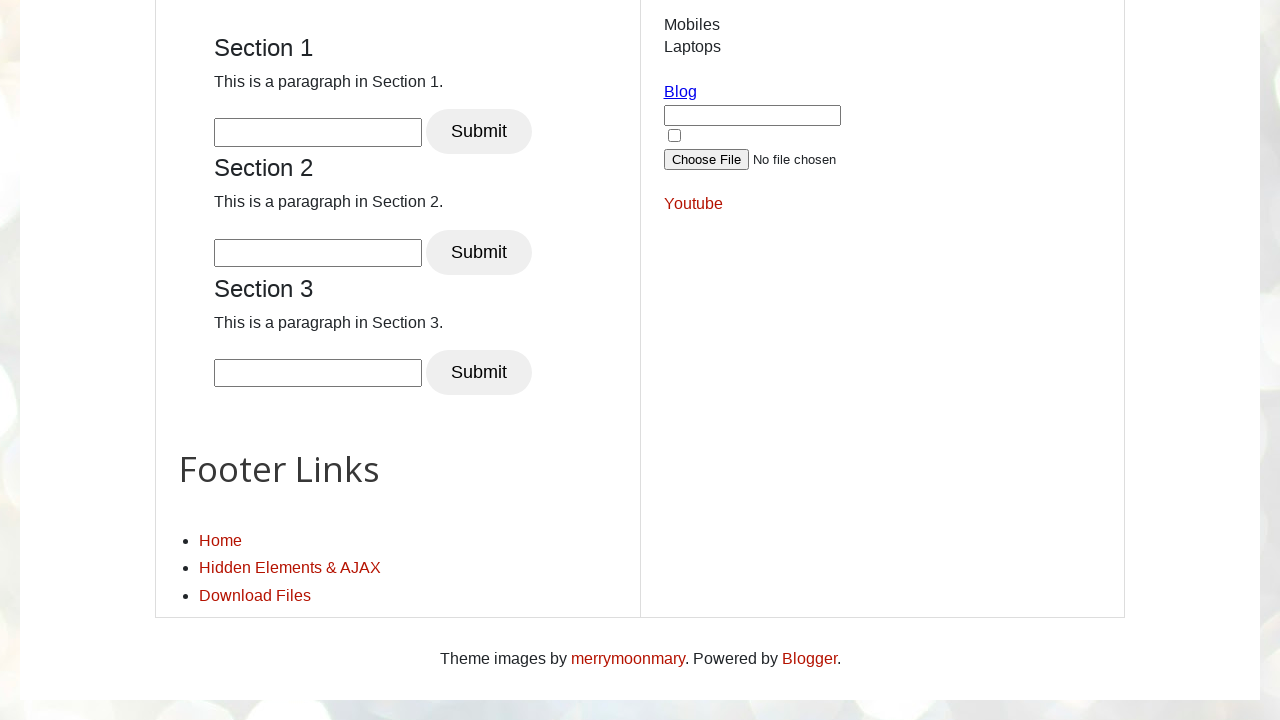

Scrolled back to top of page
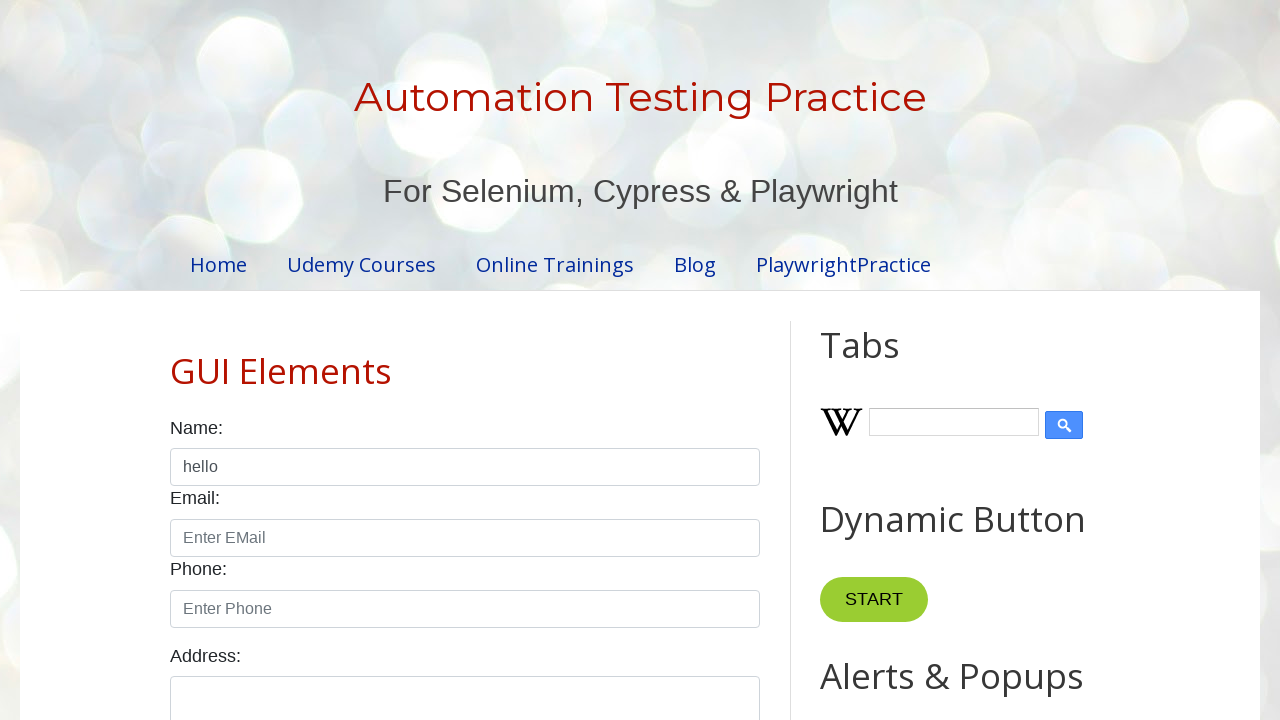

Retrieved scroll position at top: 0px
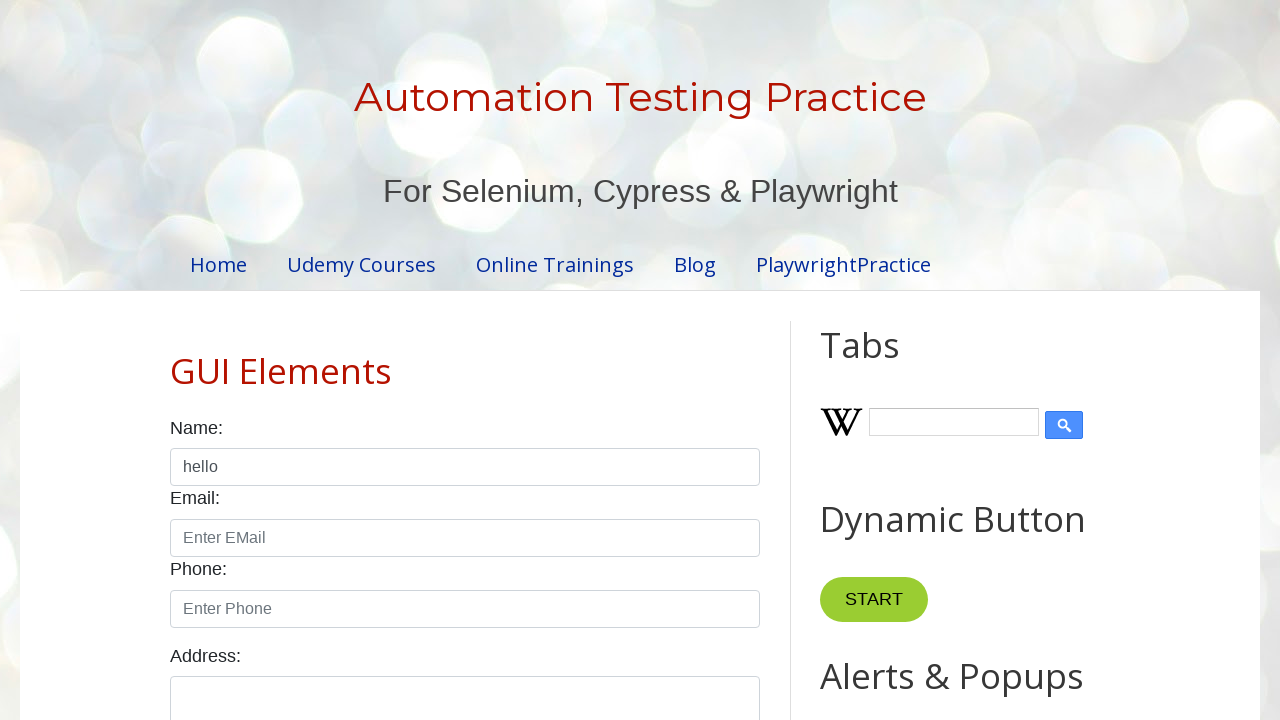

Set page zoom to 50%
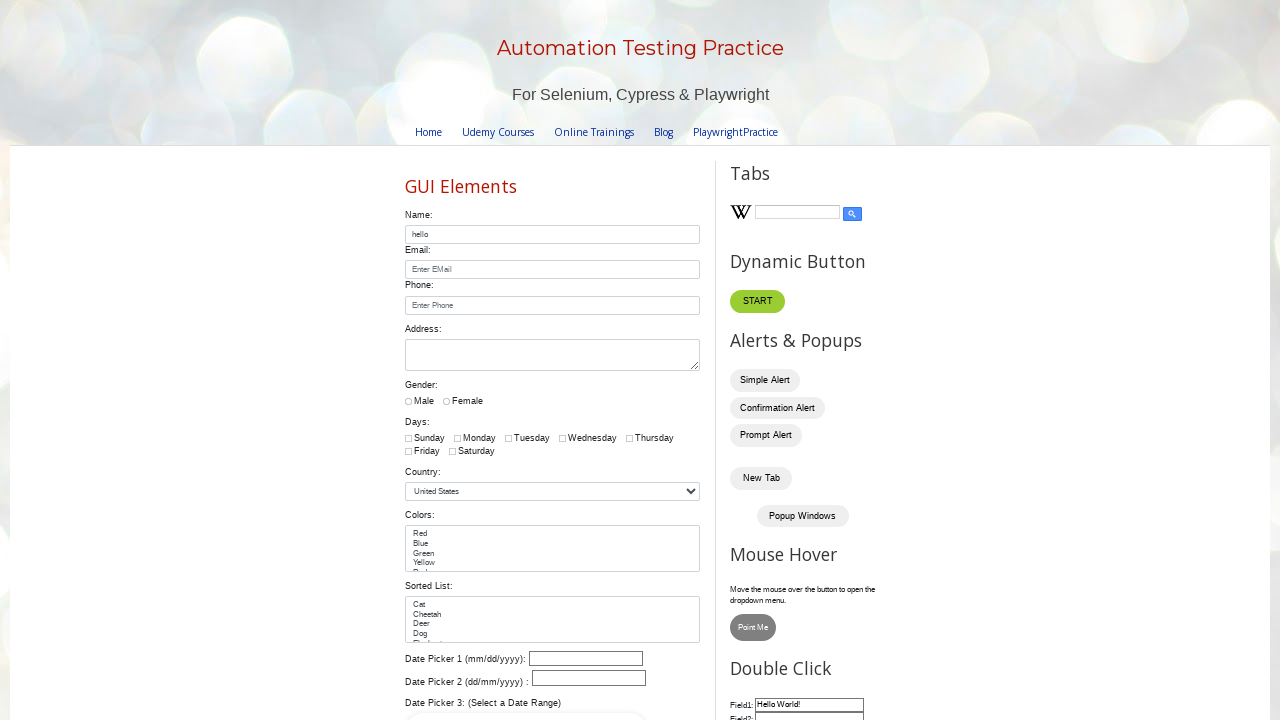

Waited 3 seconds for zoom adjustment
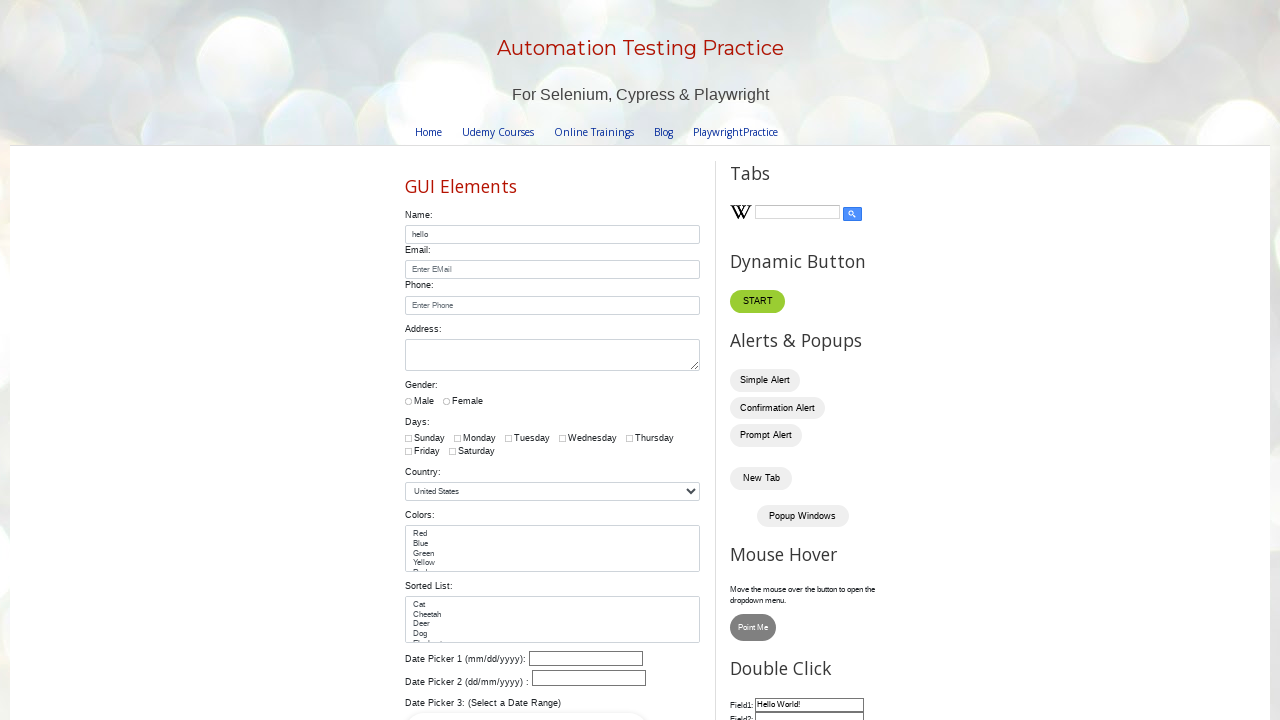

Reset page zoom to 100%
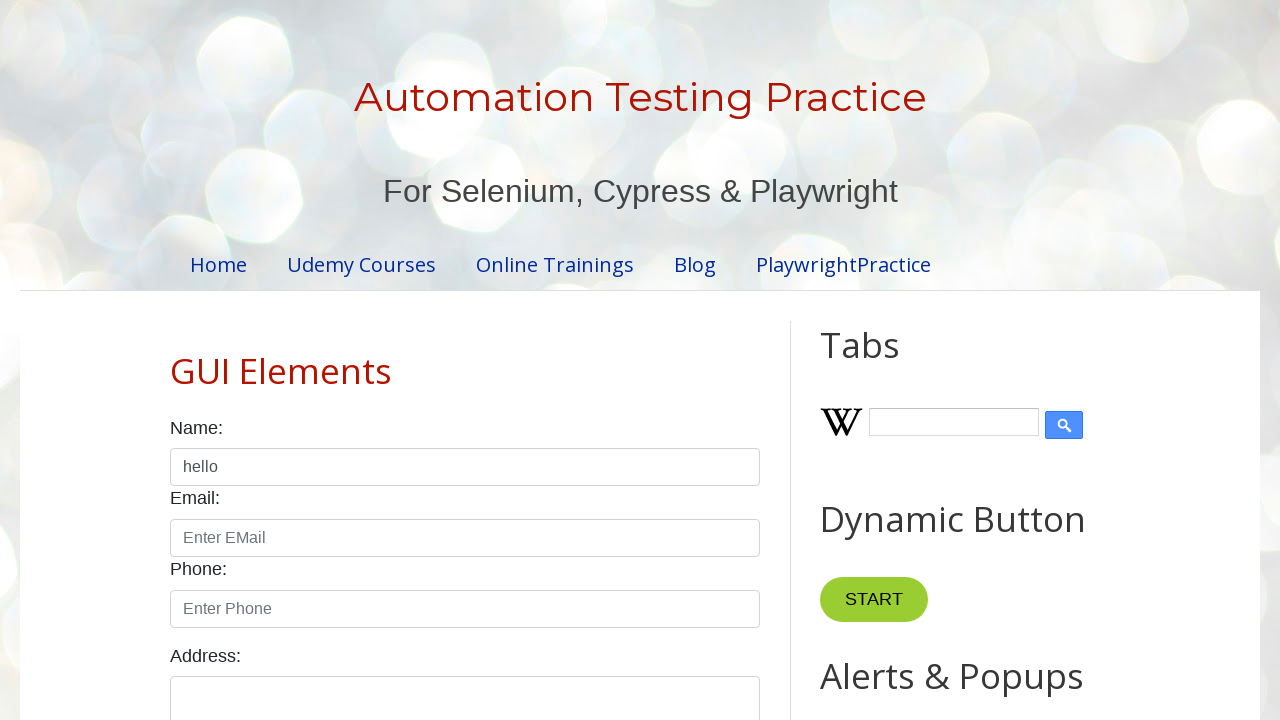

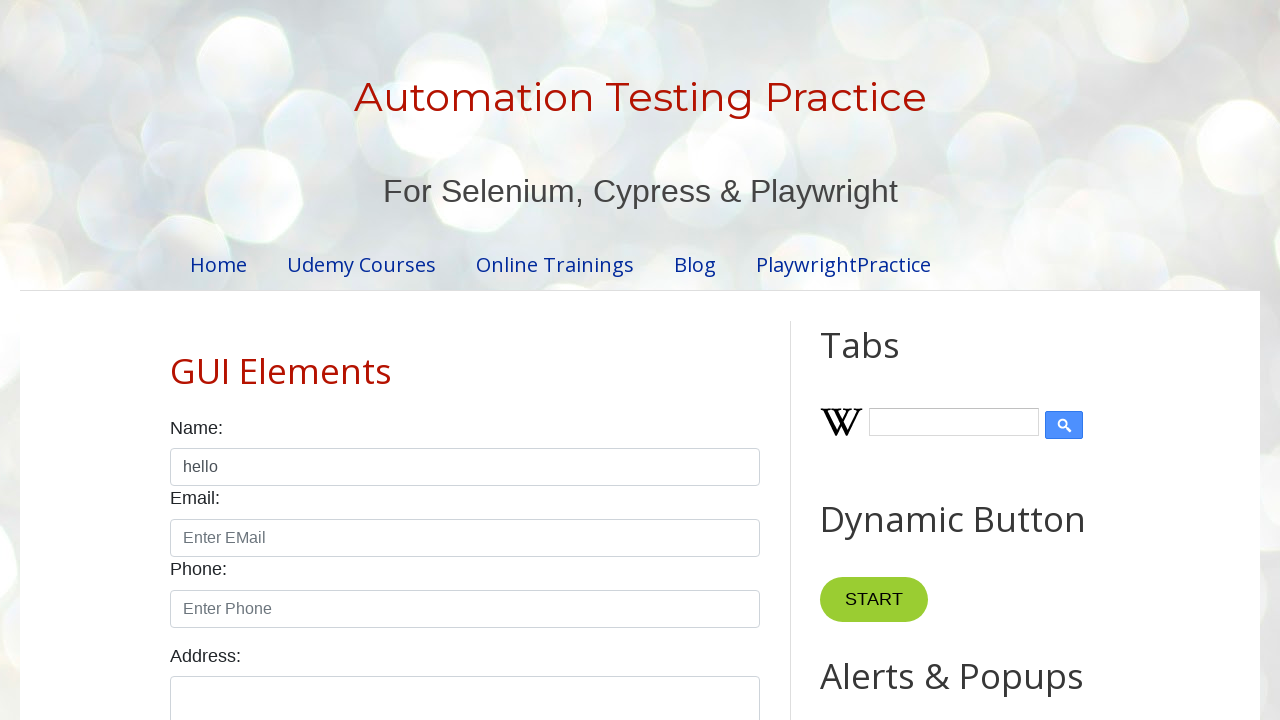